Navigates to an astrology website and clicks on the "Western Astrology" link to explore zodiac sign information

Starting URL: https://www.astroica.com/

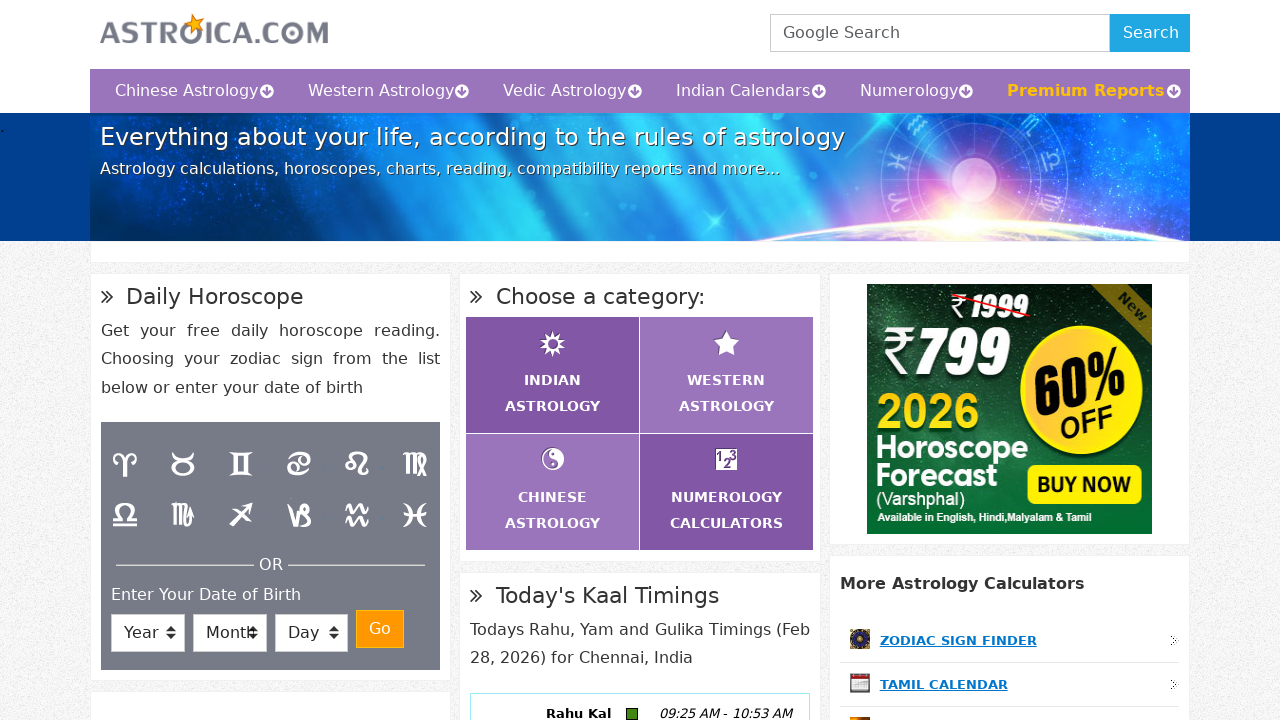

Navigated to astroica.com homepage
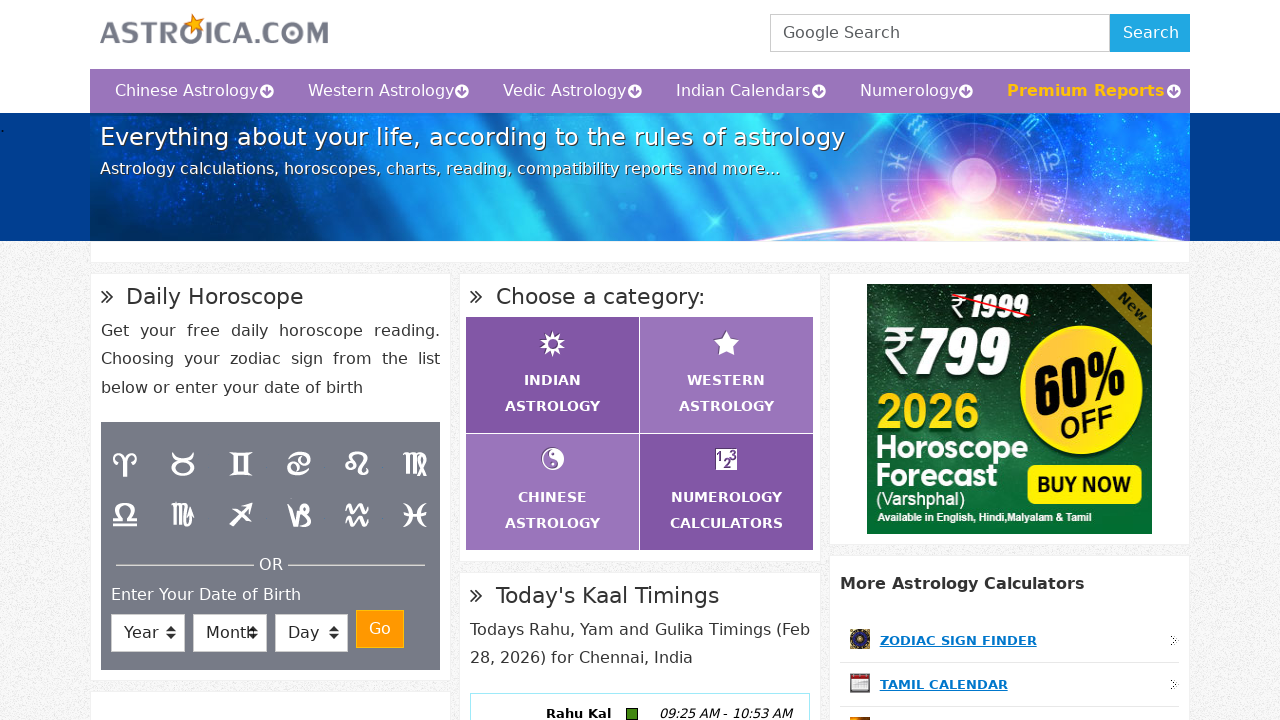

Clicked on Western Astrology link to explore zodiac sign information at (380, 91) on text=Western Astrology
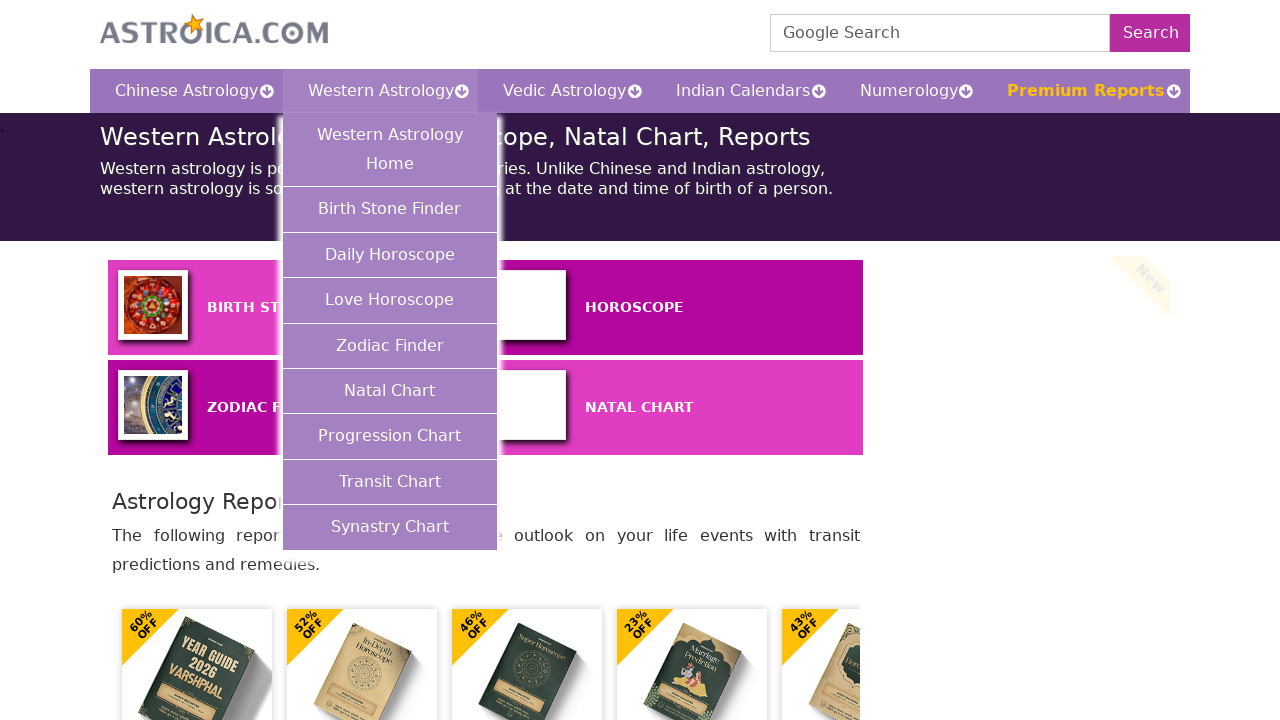

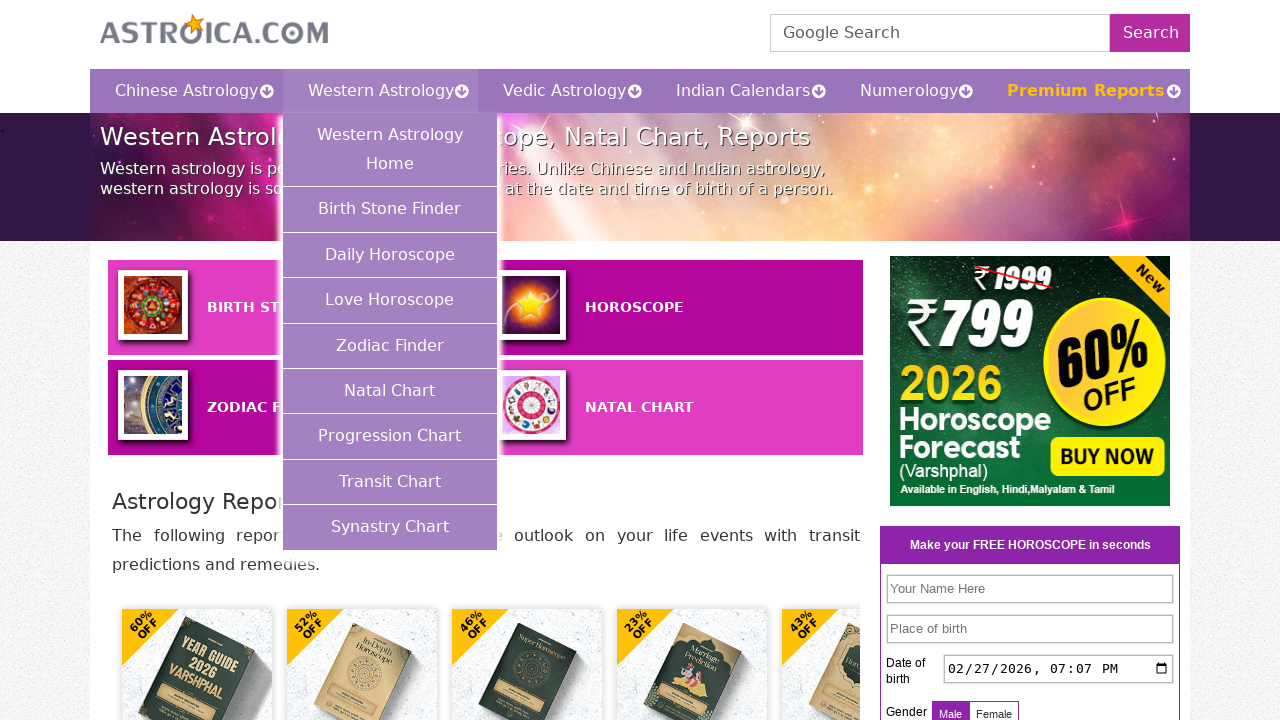